Tests navigation from the login page to the reset password page by clicking the Reset Password link

Starting URL: https://voice-korea.dev.biyard.co/en/

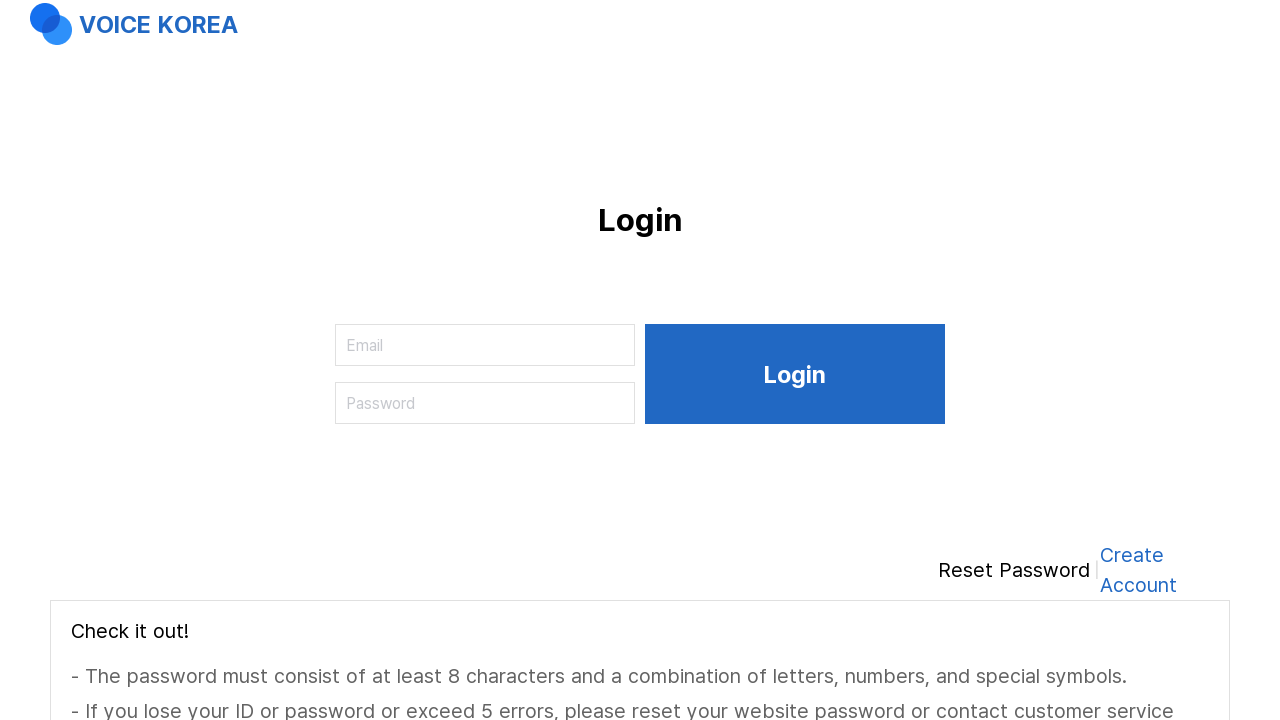

Clicked on the Reset Password link at (1014, 570) on internal:role=link[name="Reset Password"i]
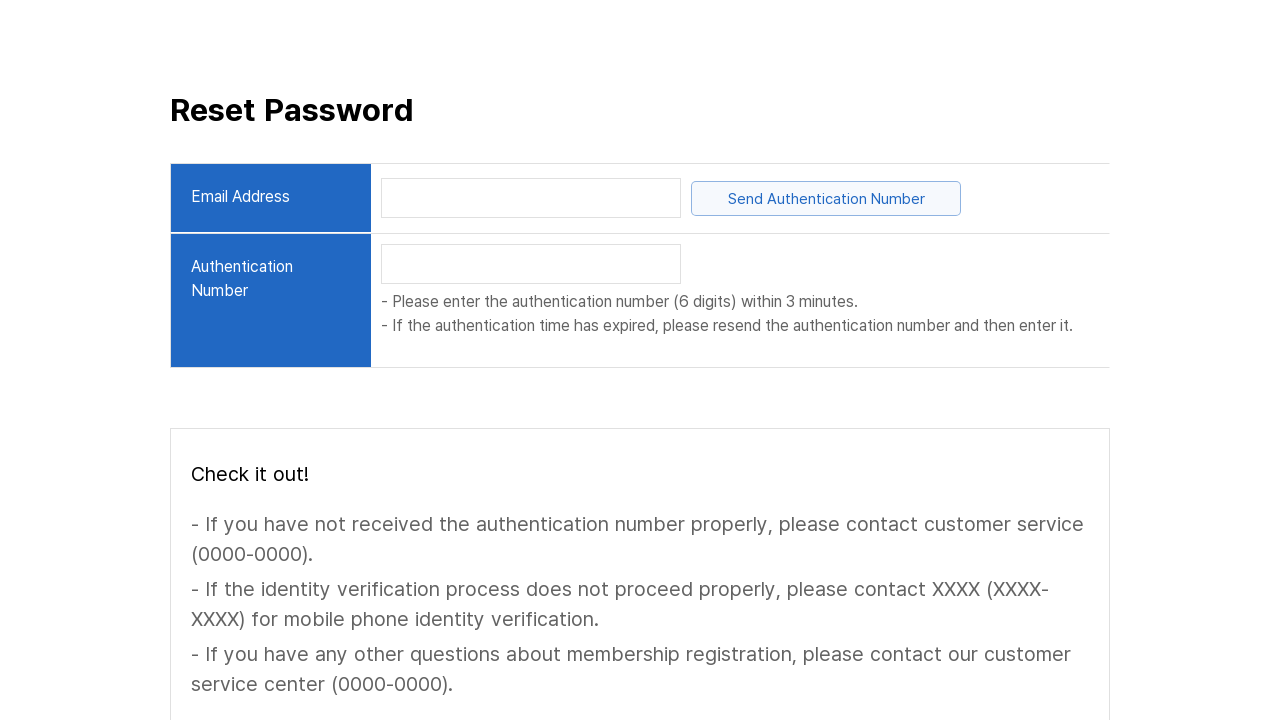

Navigated to reset password page
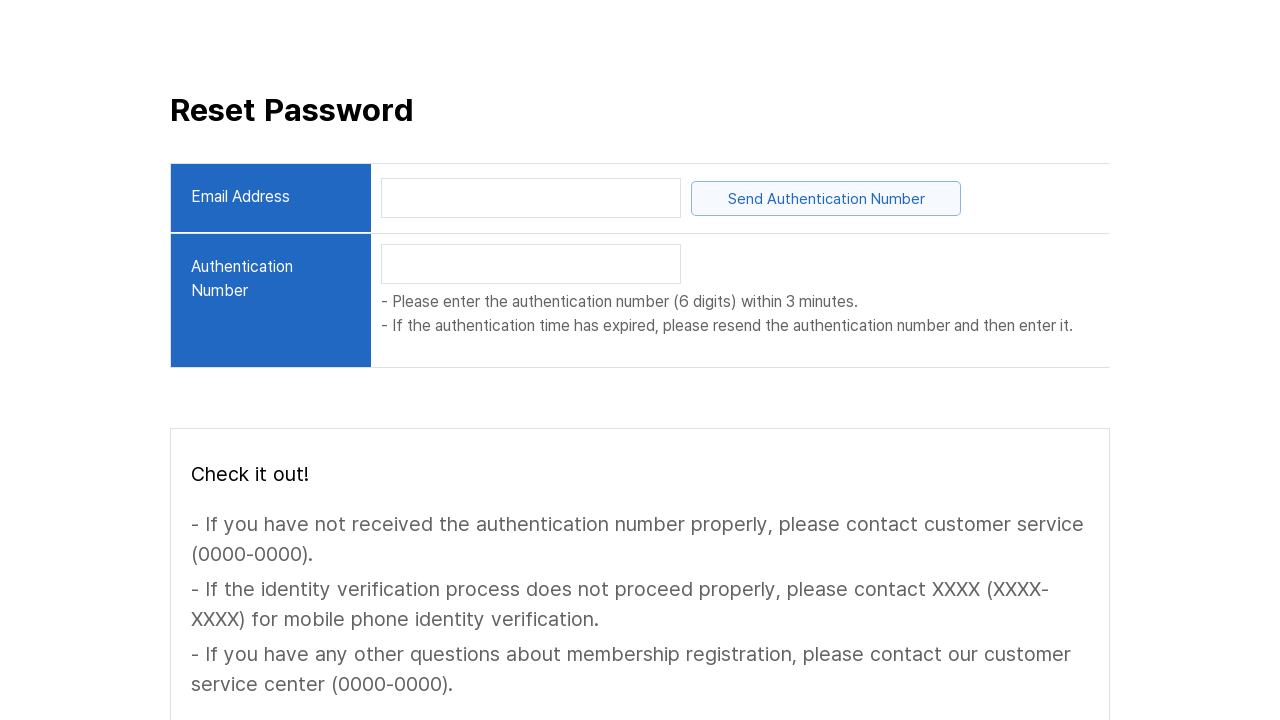

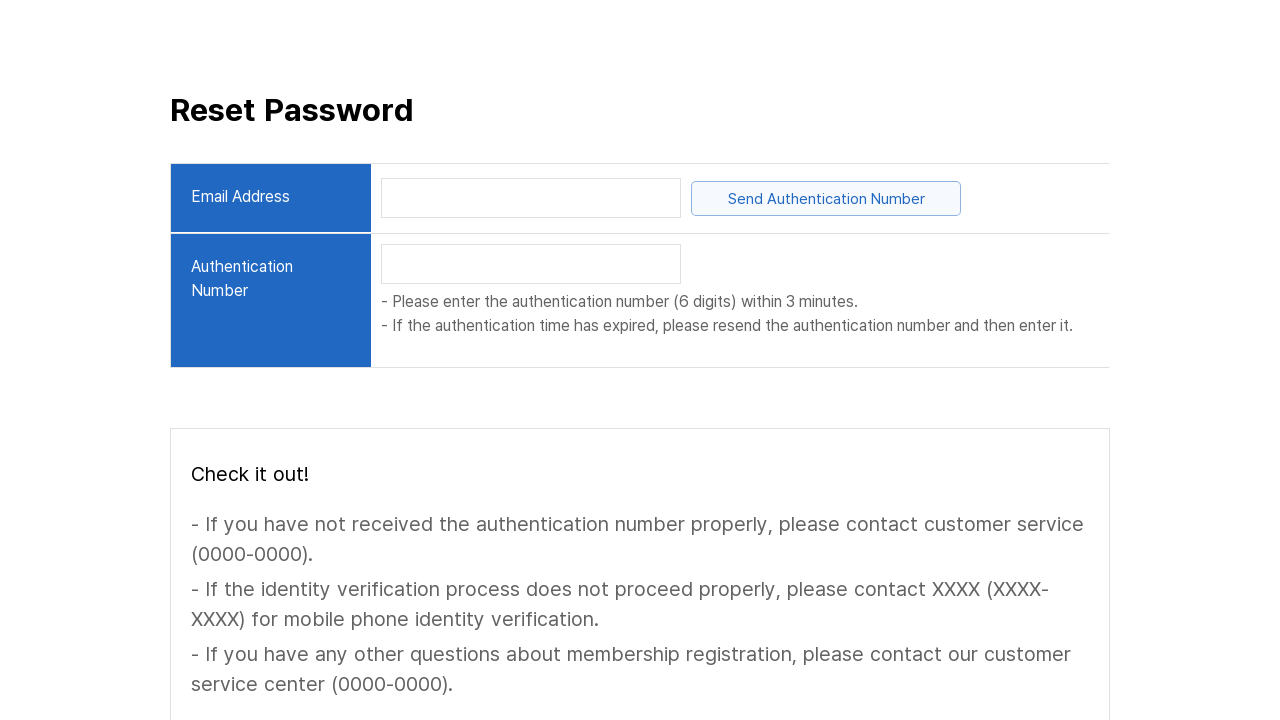